Tests adding a todo item to a sample todo application by entering text and pressing enter, then verifying the item was added

Starting URL: https://lambdatest.github.io/sample-todo-app/

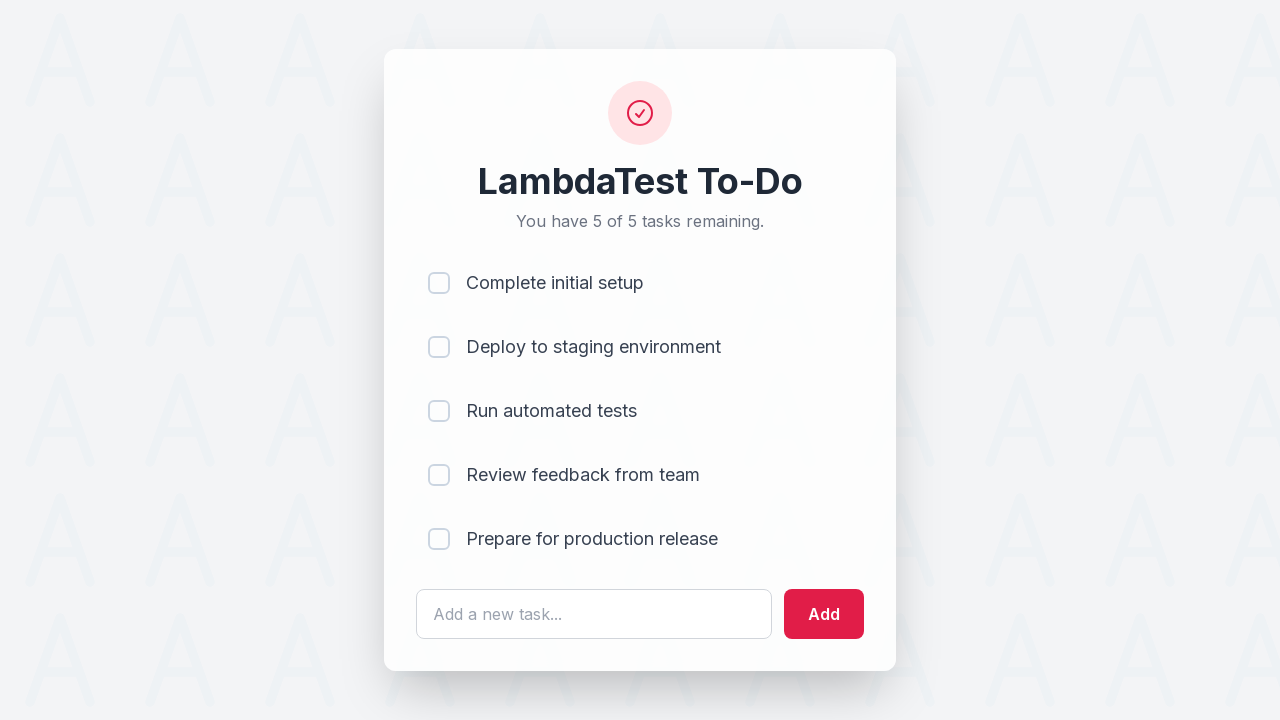

Filled todo input field with 'Learn Selenium' on #sampletodotext
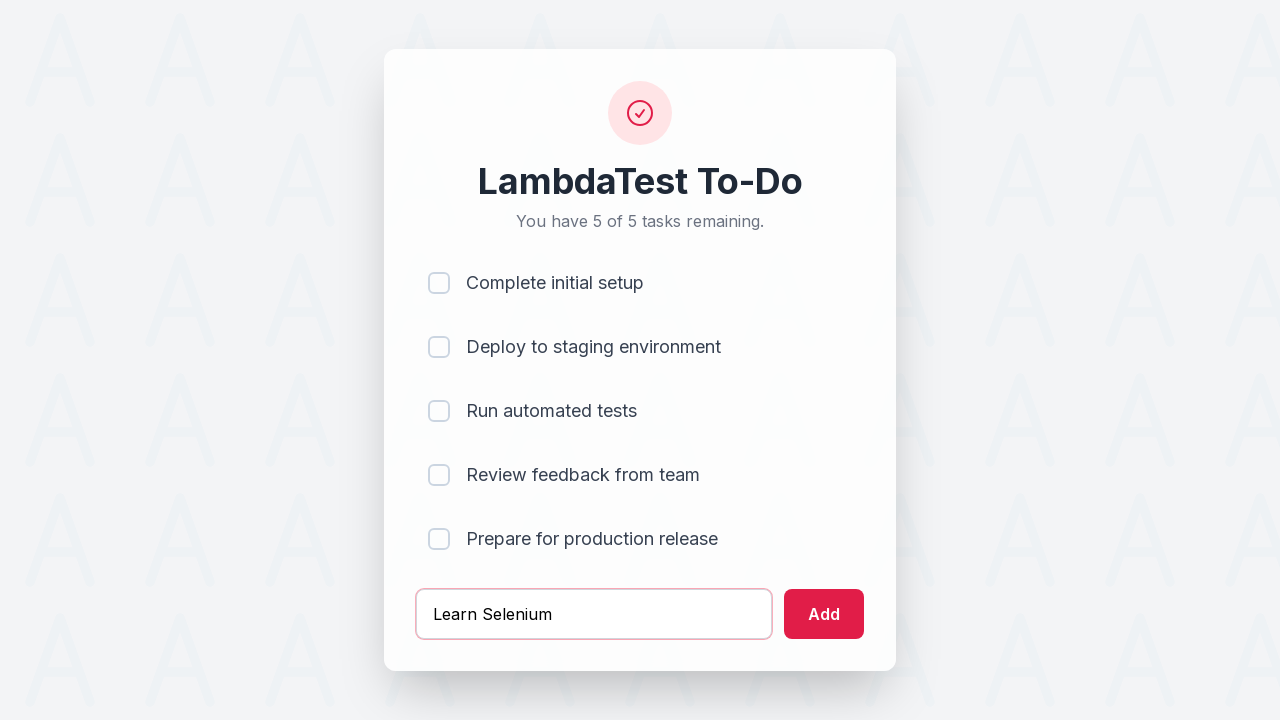

Pressed Enter to submit the todo item on #sampletodotext
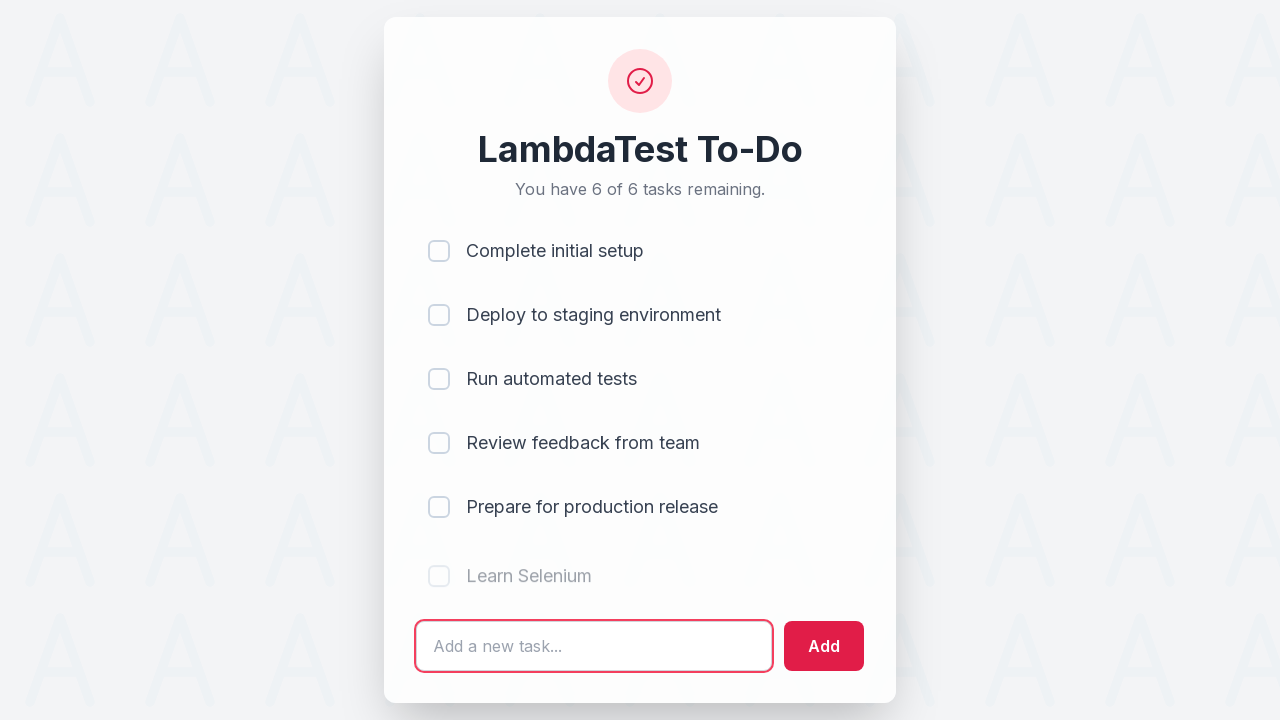

Verified that the todo item was added to the list
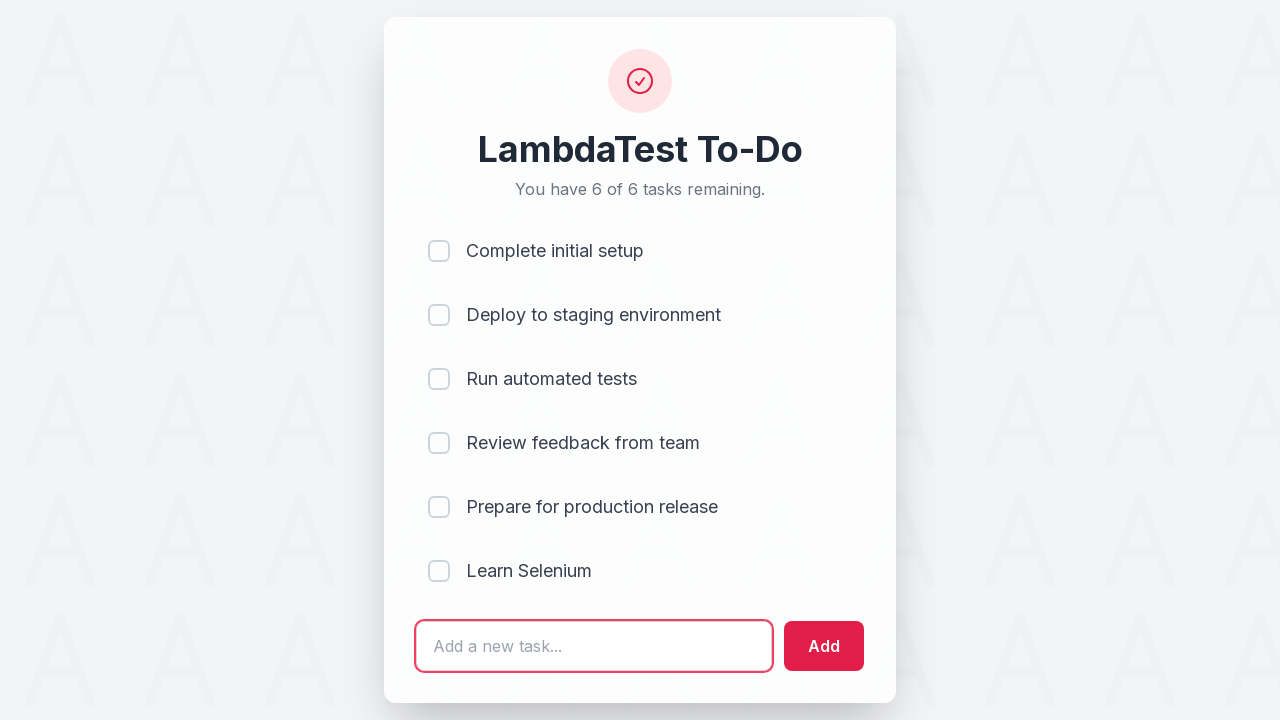

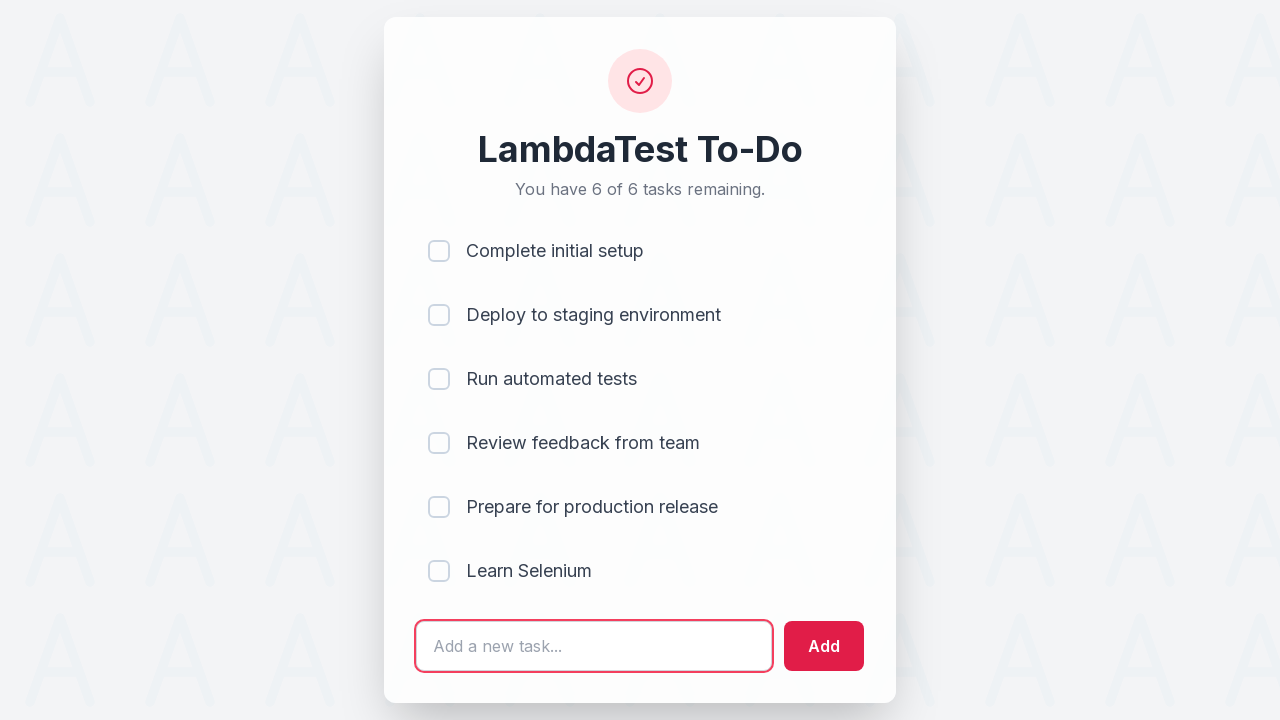